Tests basic browser navigation functionality by navigating to Netflix, then using back, forward, and refresh browser controls

Starting URL: https://www.netflix.com

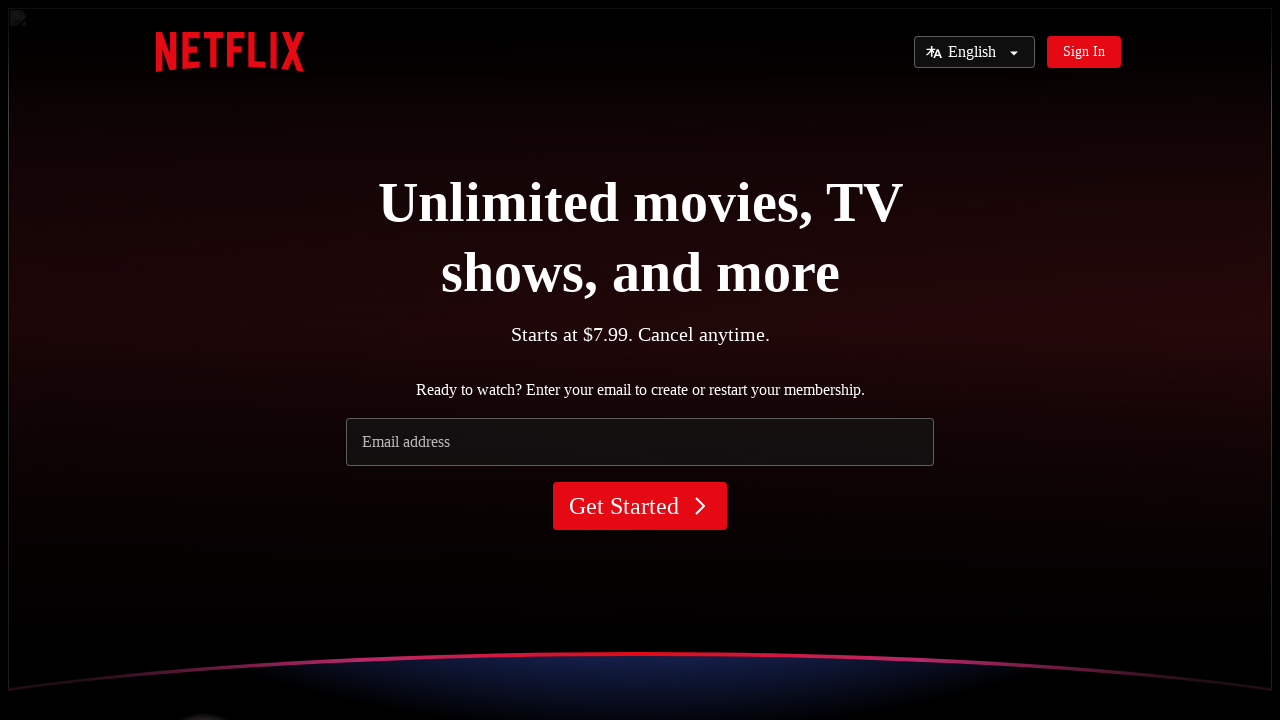

Navigated back using browser back button
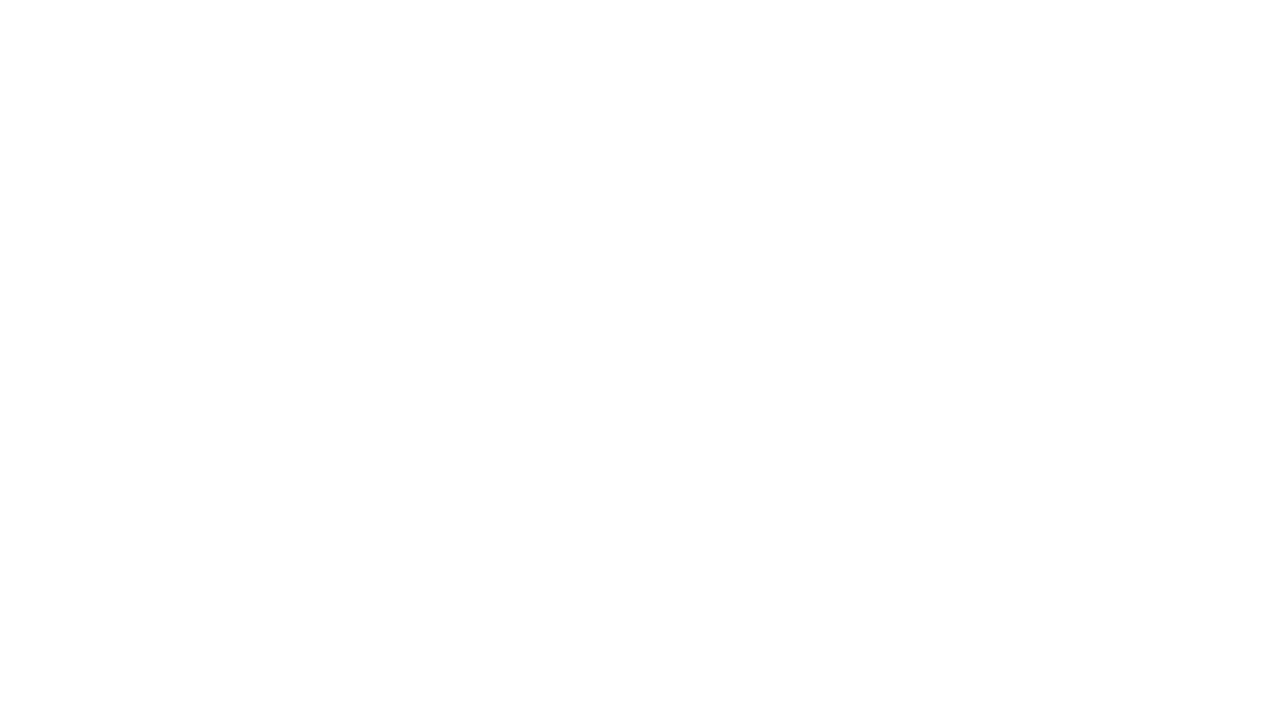

Navigated forward using browser forward button to return to Netflix
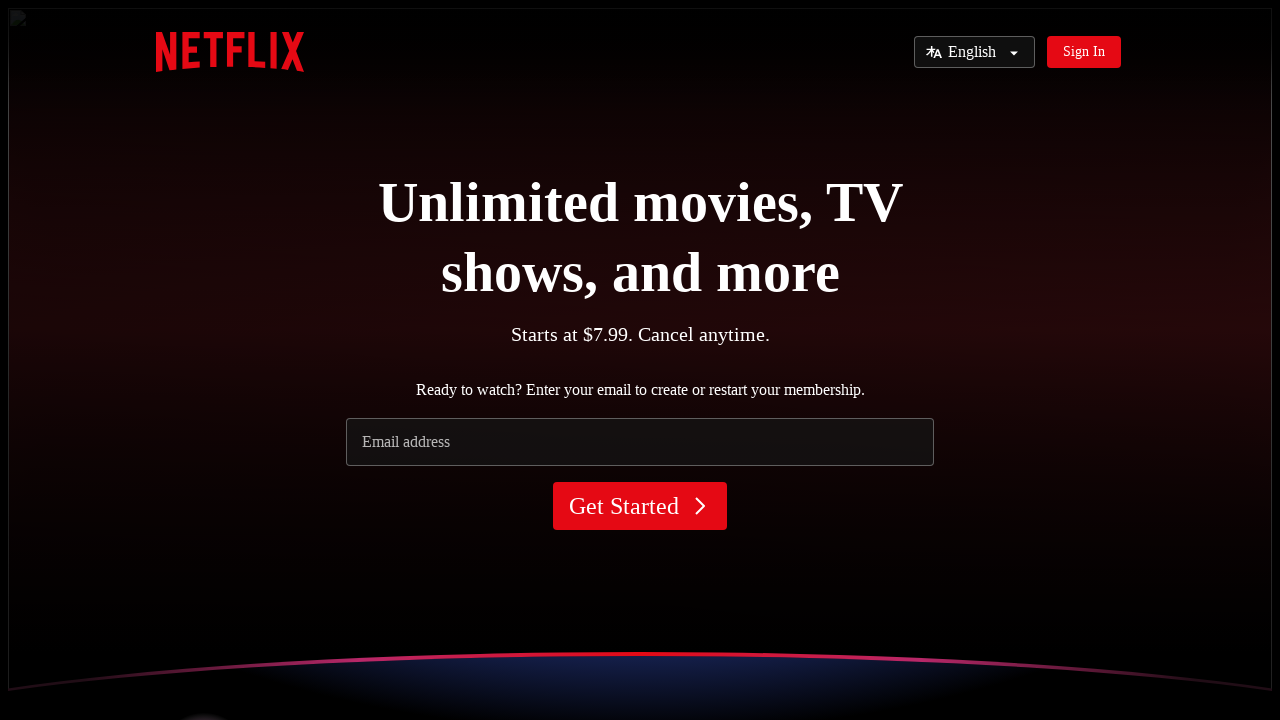

Refreshed the Netflix page
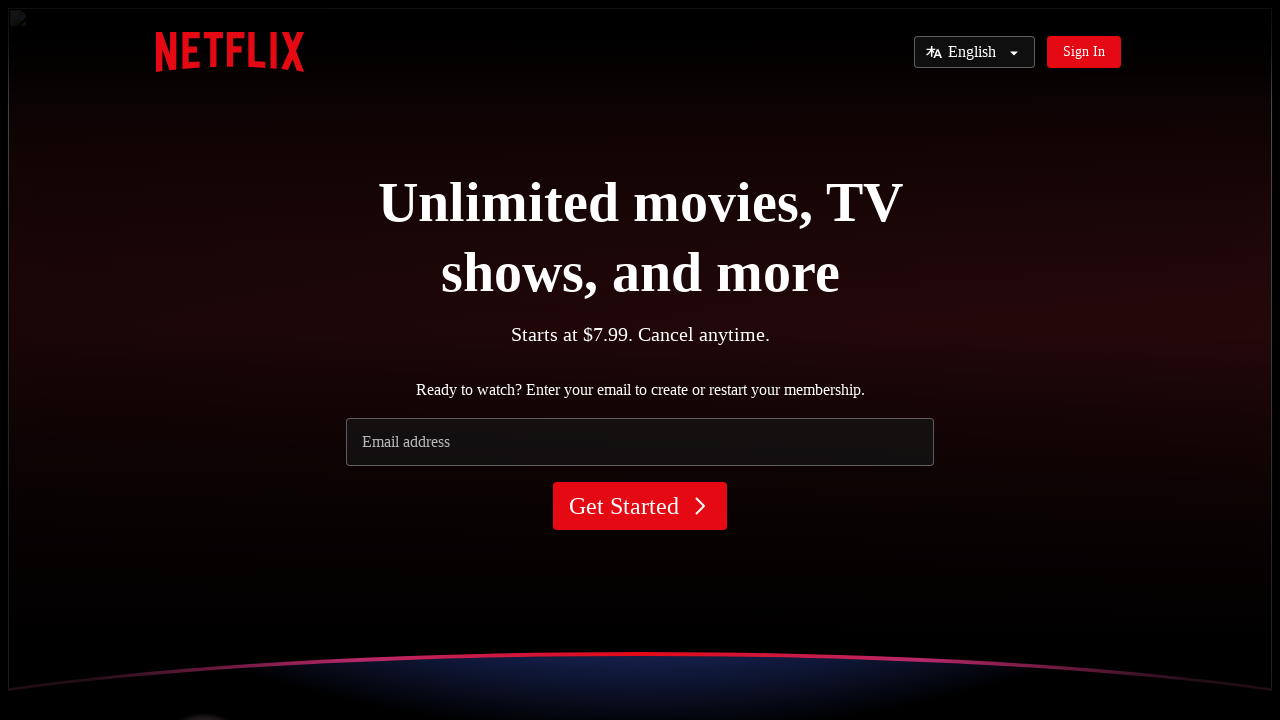

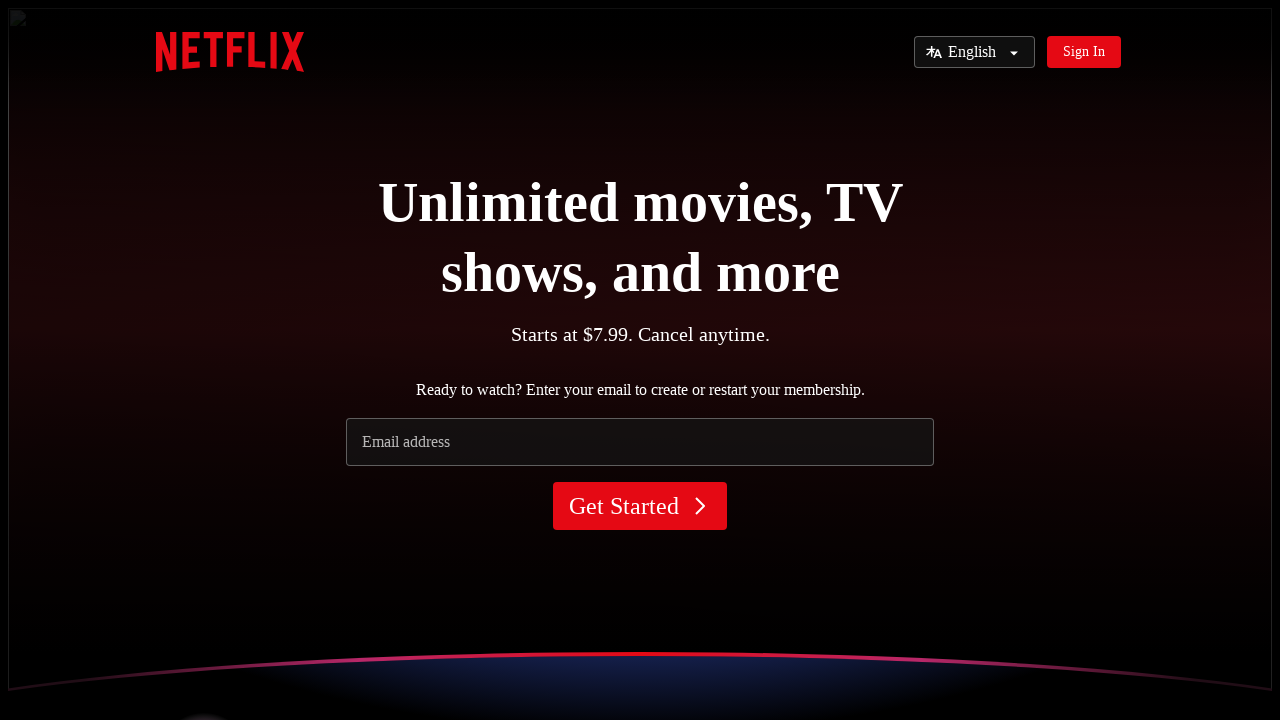